Navigates to the CLI documentation page and verifies that the page loads correctly with heading elements (h1, h2, h3) present.

Starting URL: https://console-table.netlify.app/docs/doc-cli-install-quick-start

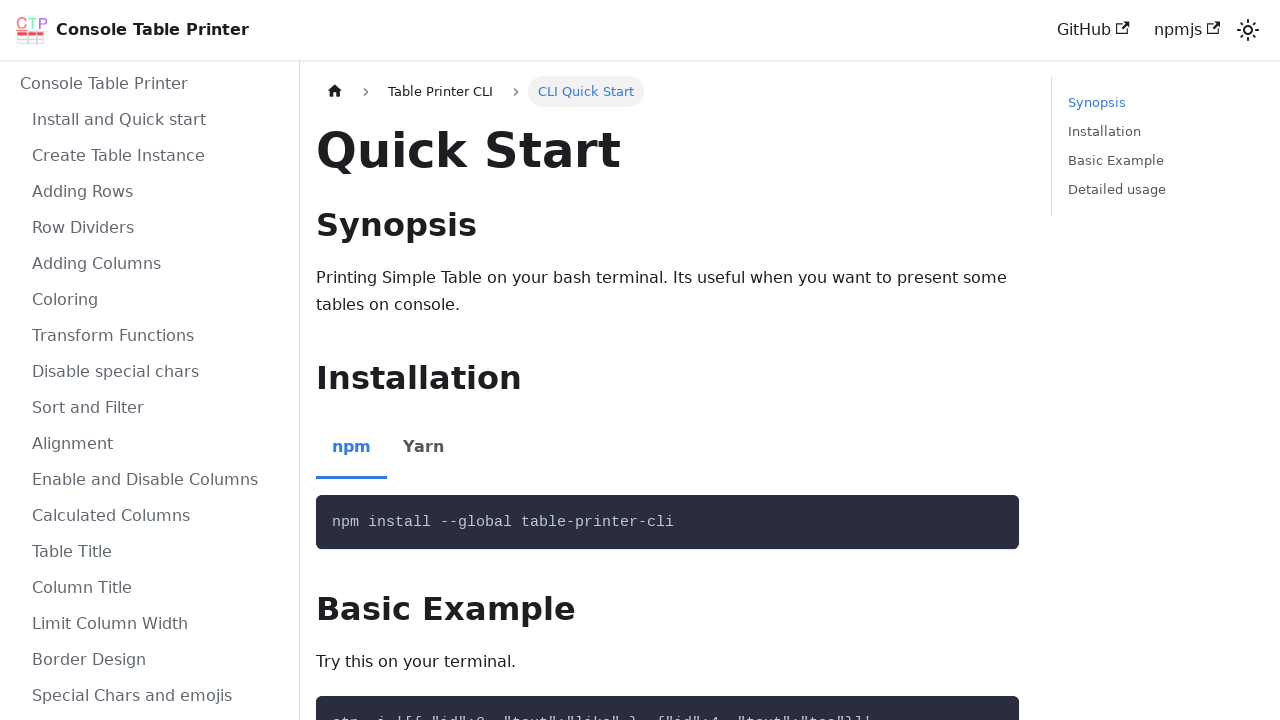

Navigated to CLI documentation page
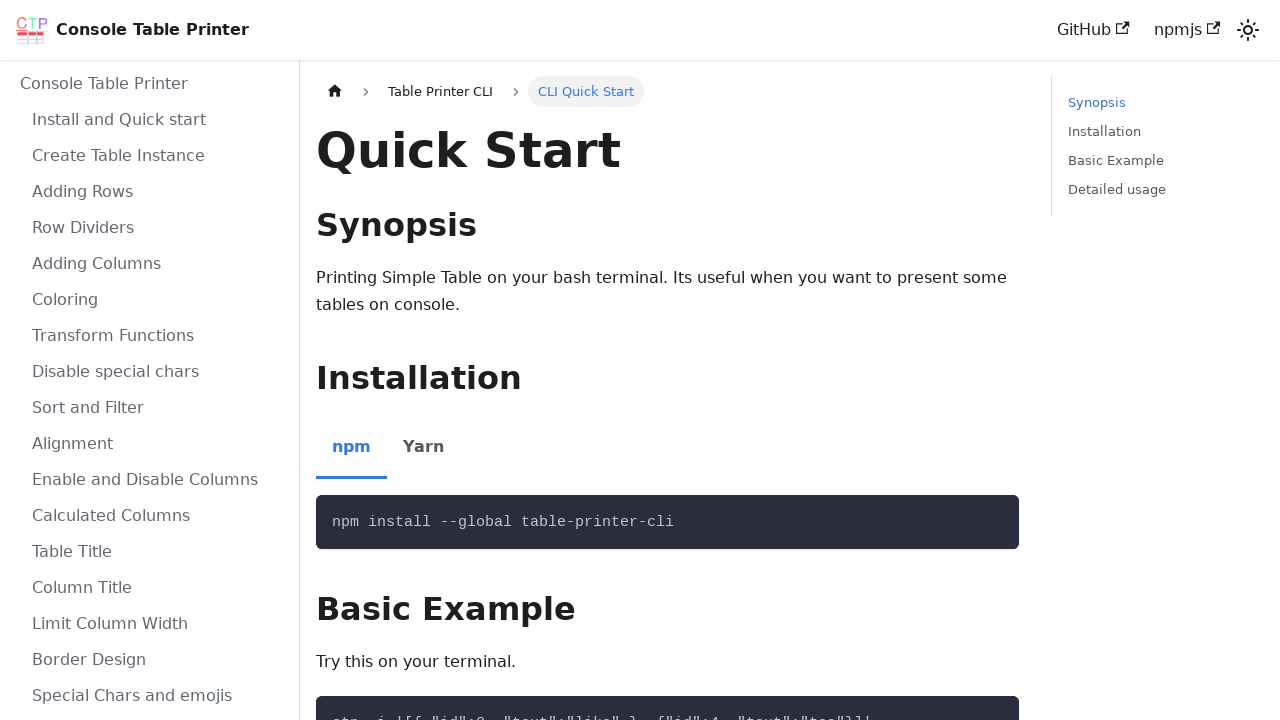

Page reached networkidle state
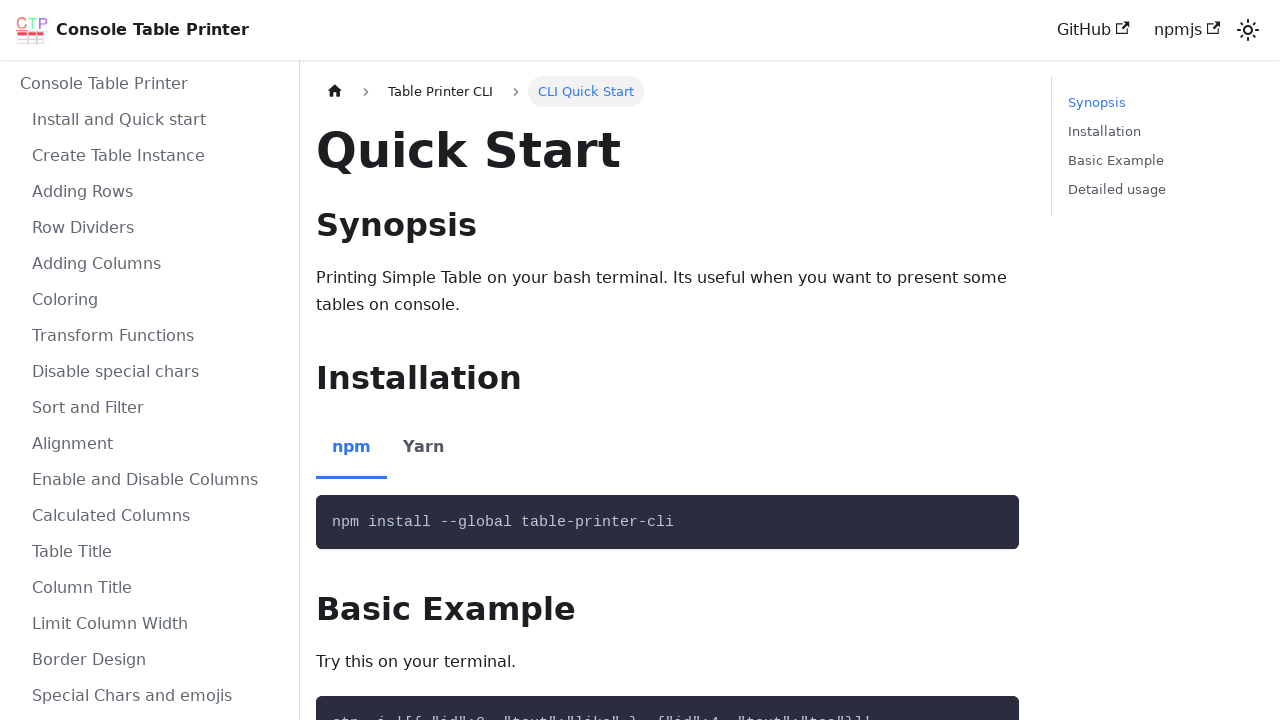

h1 heading element found on page
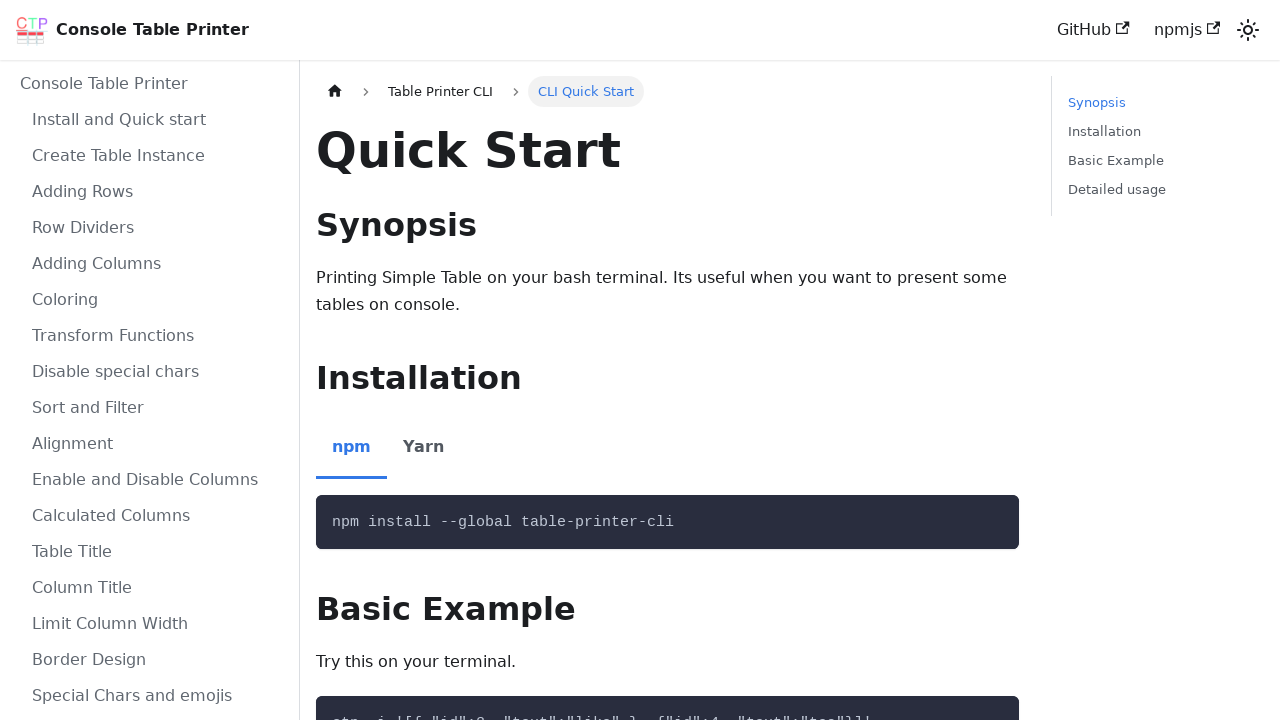

First h1 heading is visible
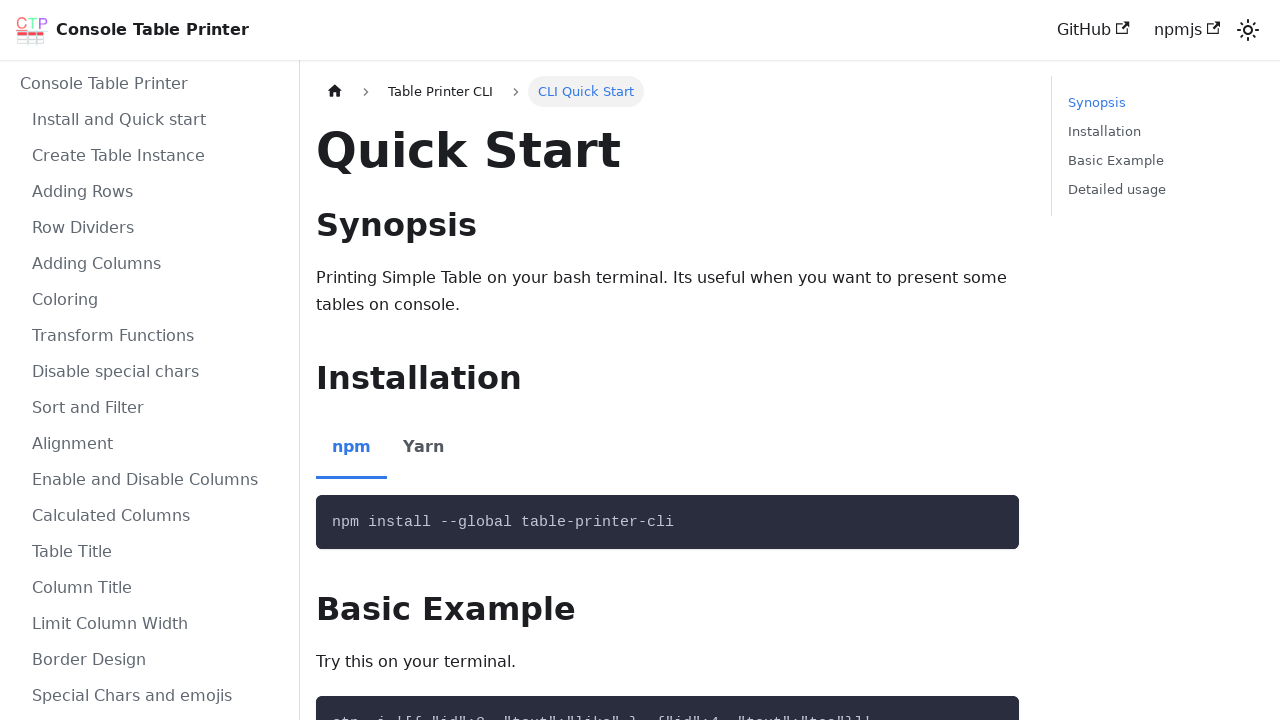

h1, h2, and h3 heading elements are present on page
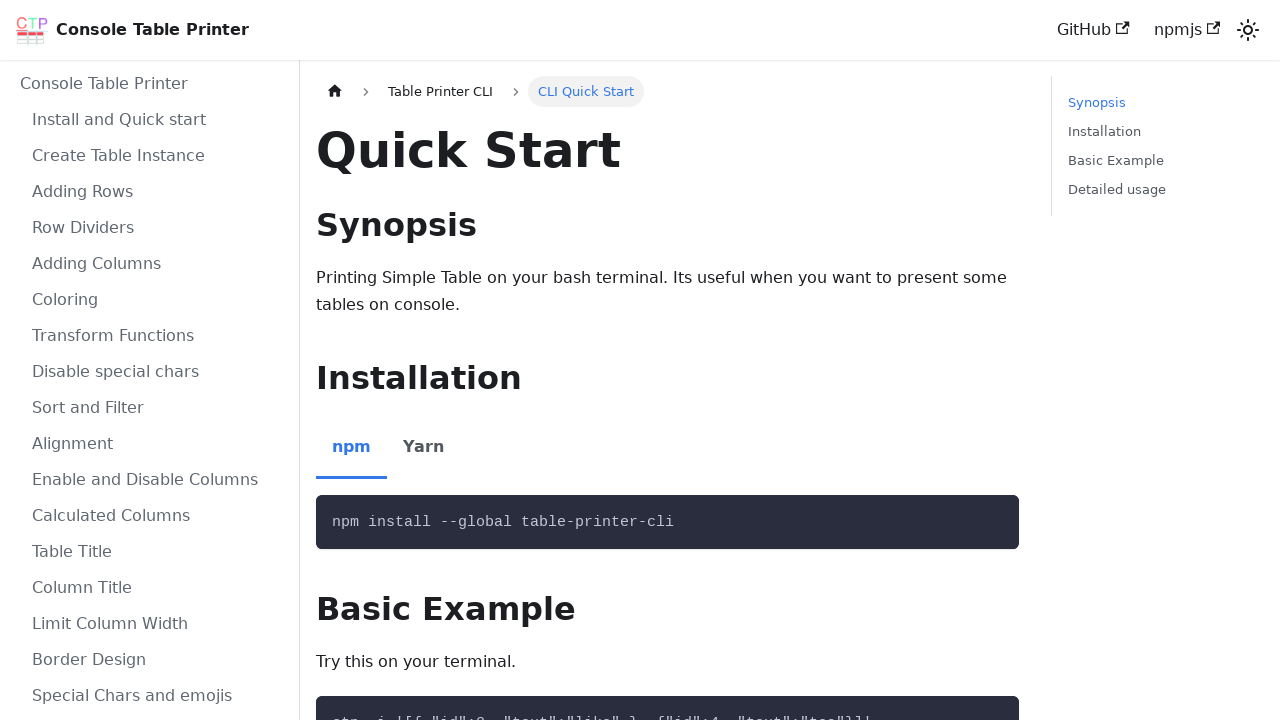

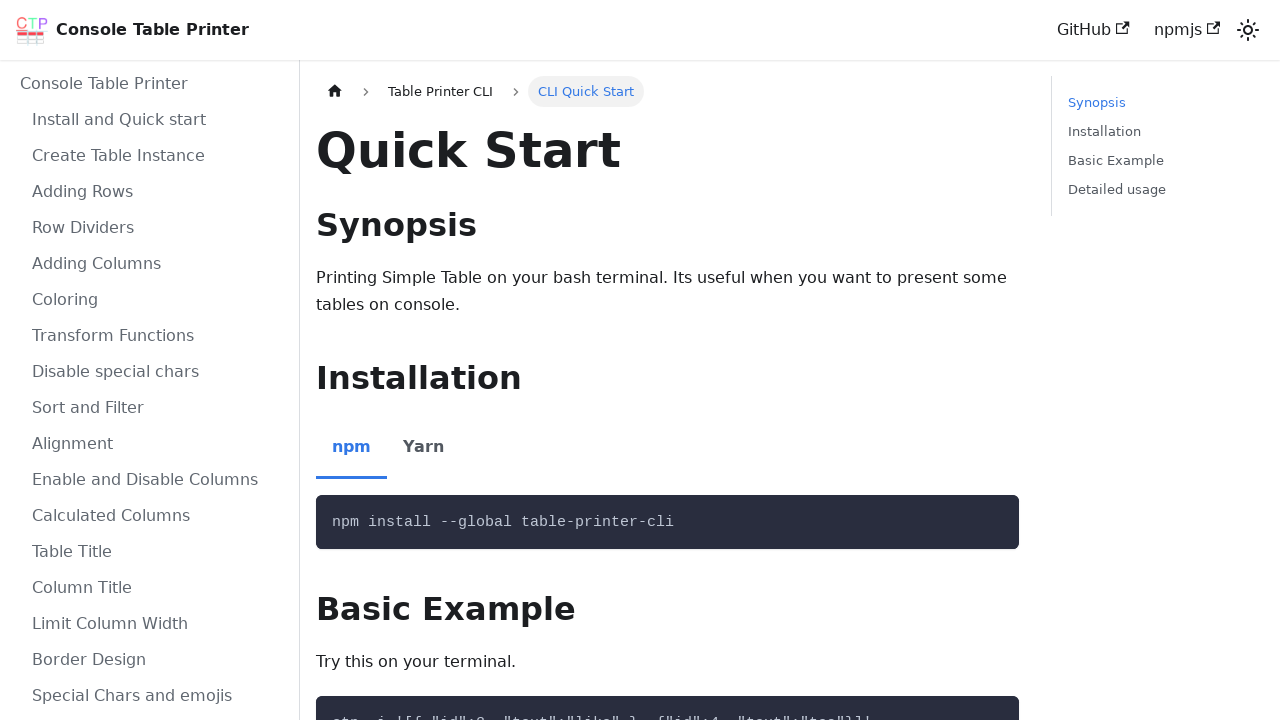